Navigates to Rahul Shetty Academy's Angular app demo page and clicks on the library navigation button to access the library section.

Starting URL: https://rahulshettyacademy.com/angularAppdemo/

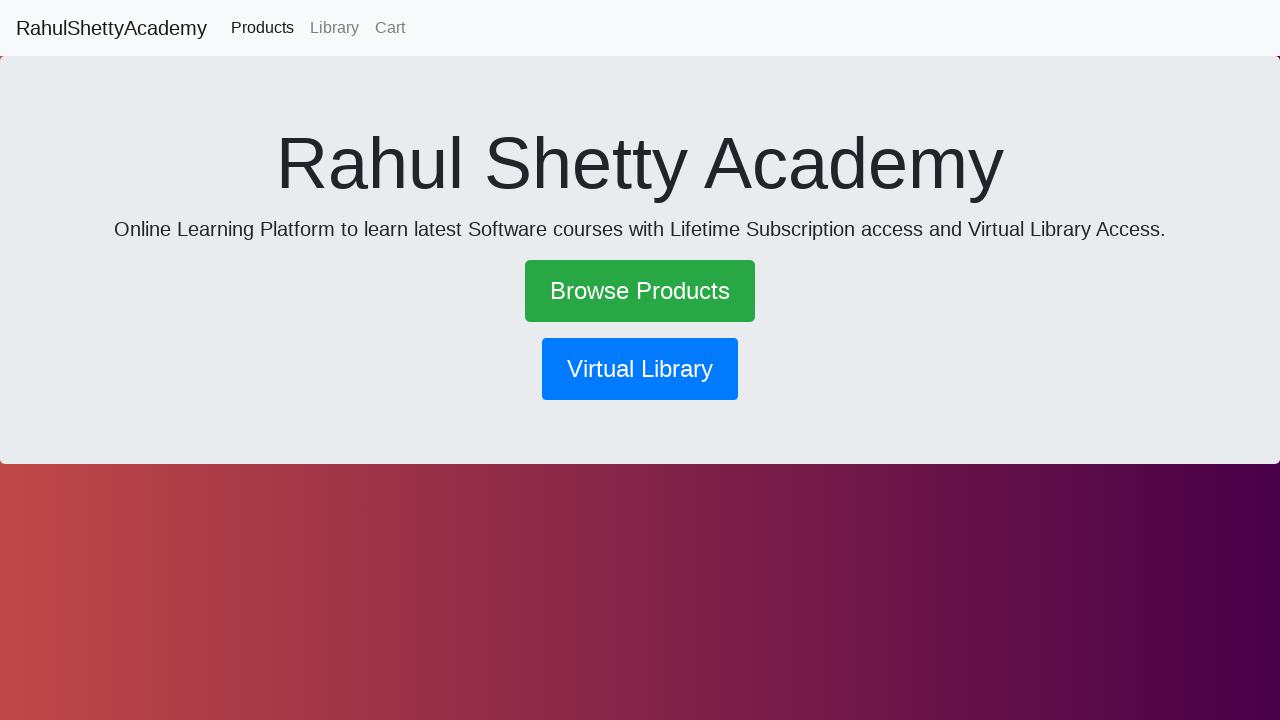

Navigated to Rahul Shetty Academy Angular app demo page
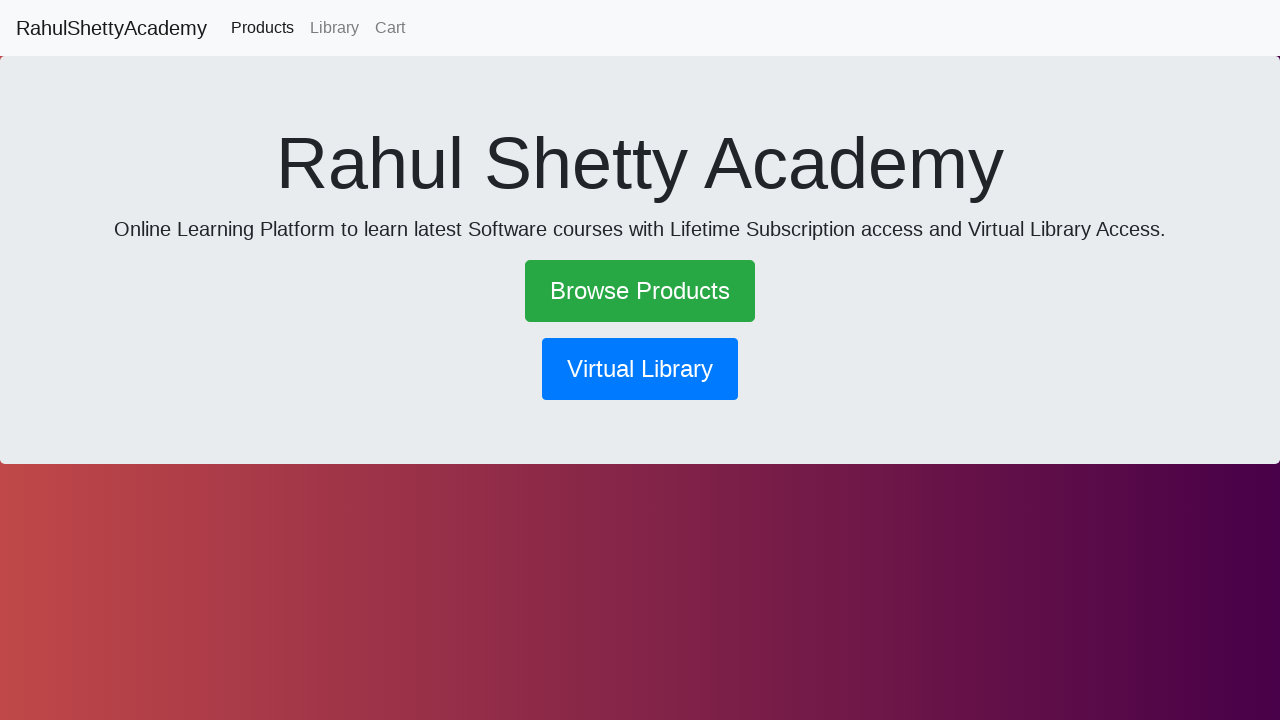

Clicked the library navigation button at (640, 369) on button[routerlink*='library']
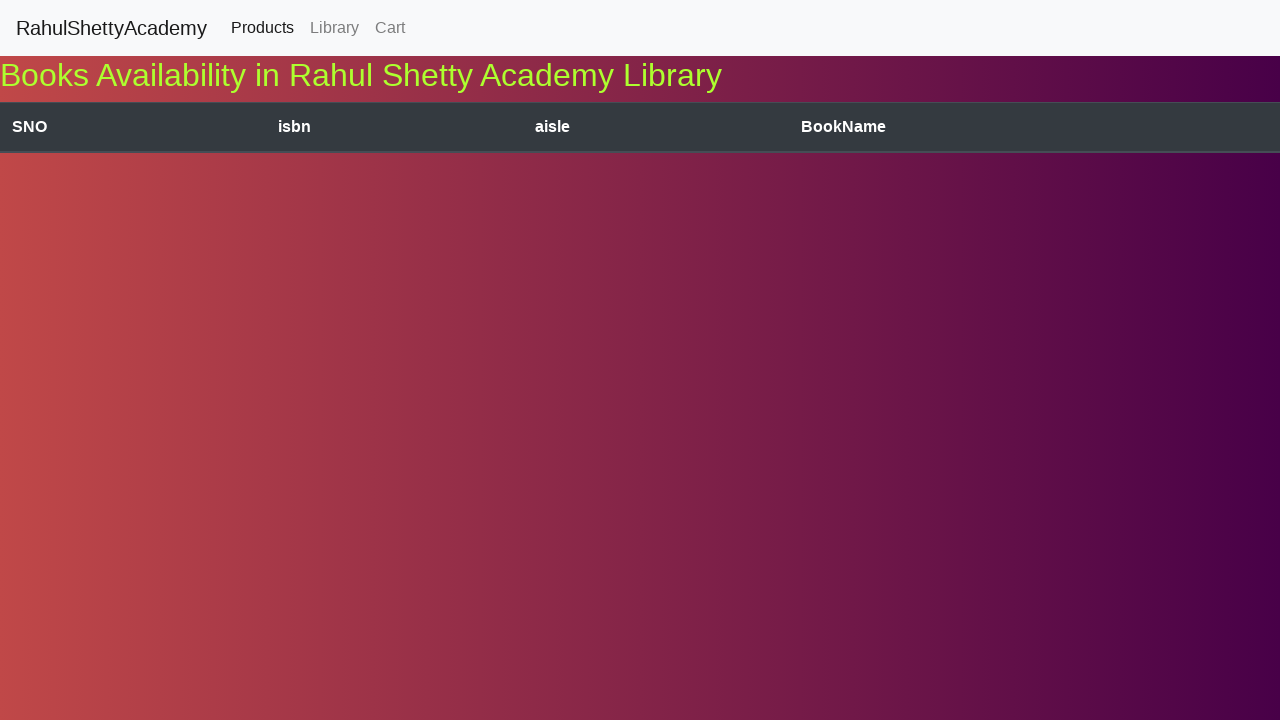

Waited for navigation to complete and page to load
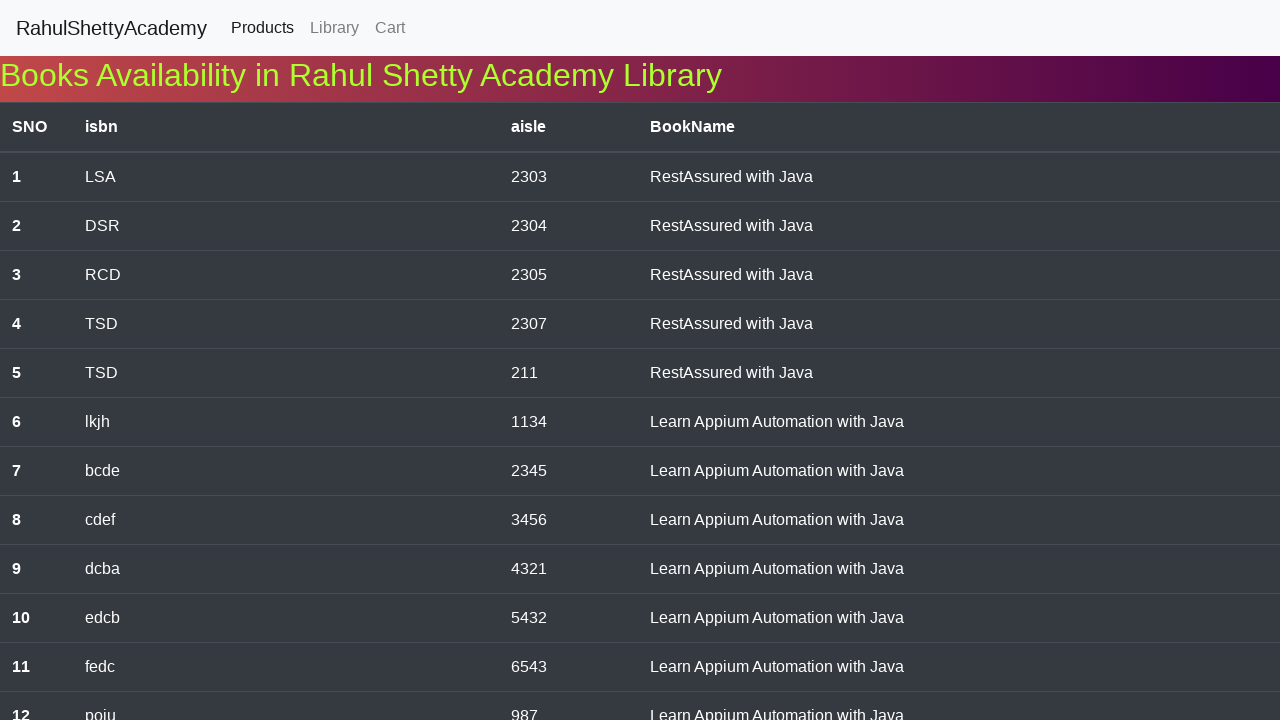

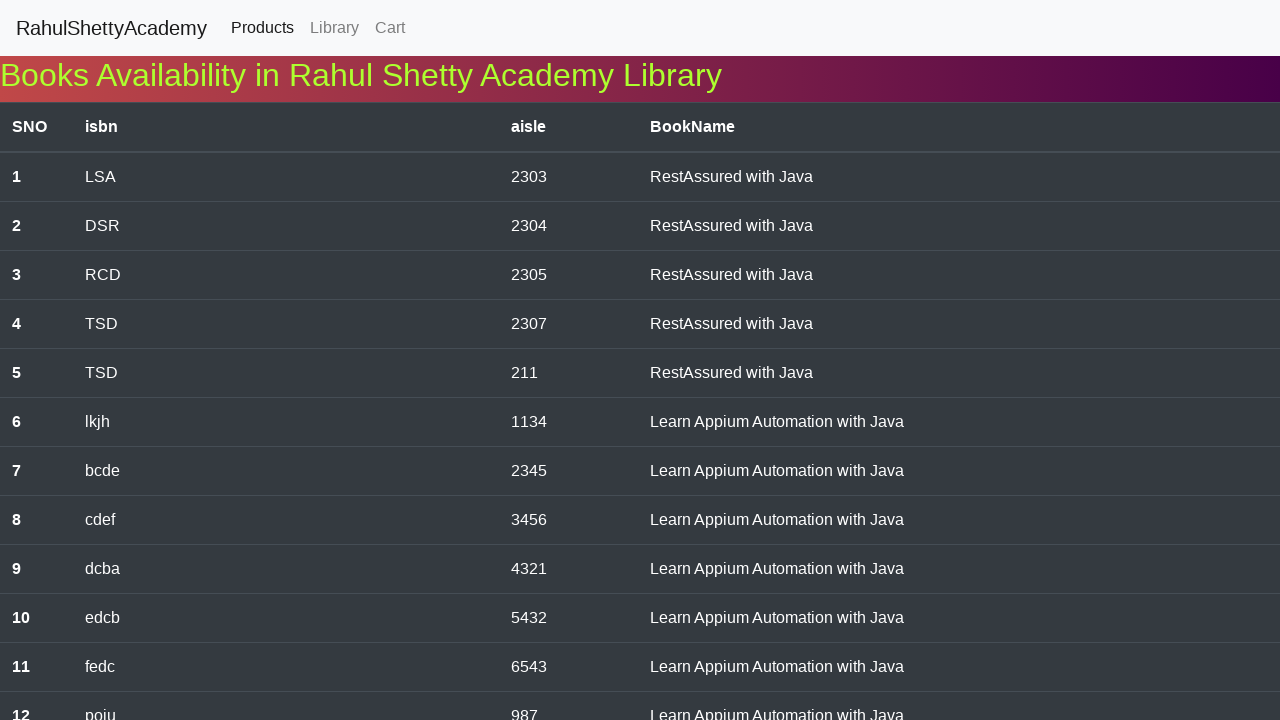